Verifies that the WebdriverIO homepage has the correct title

Starting URL: https://webdriver.io

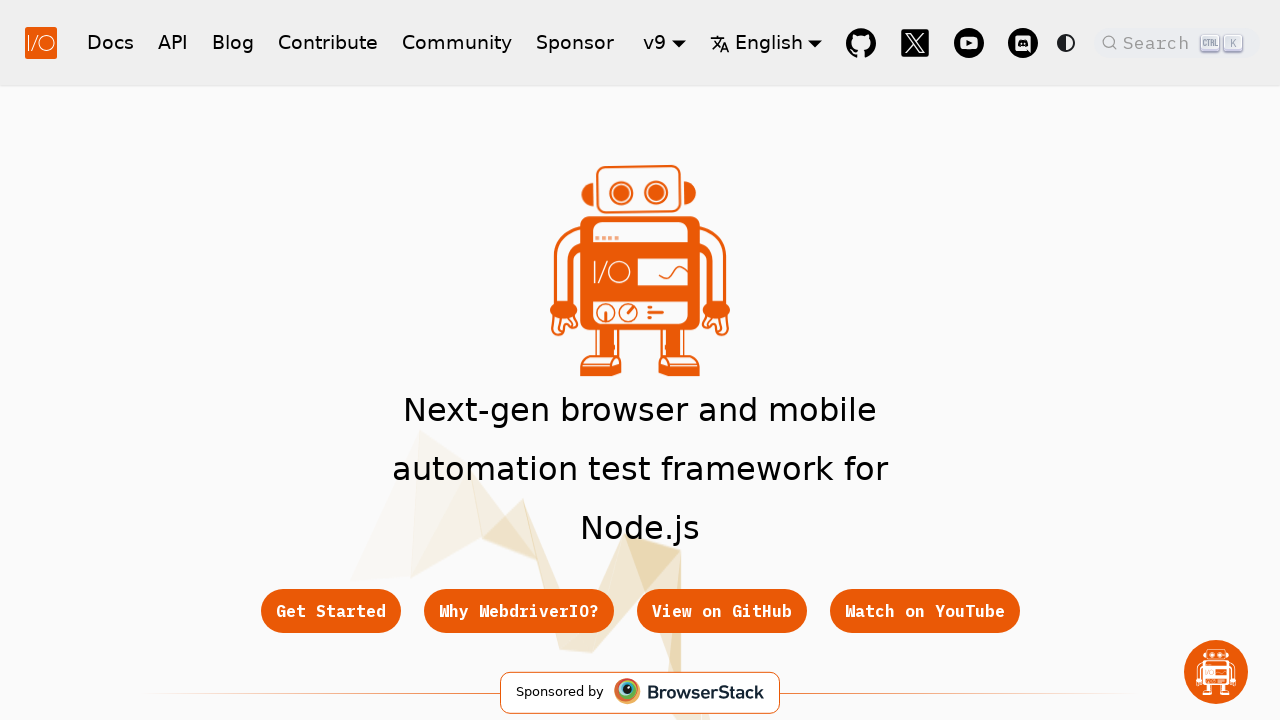

Navigated to WebdriverIO homepage
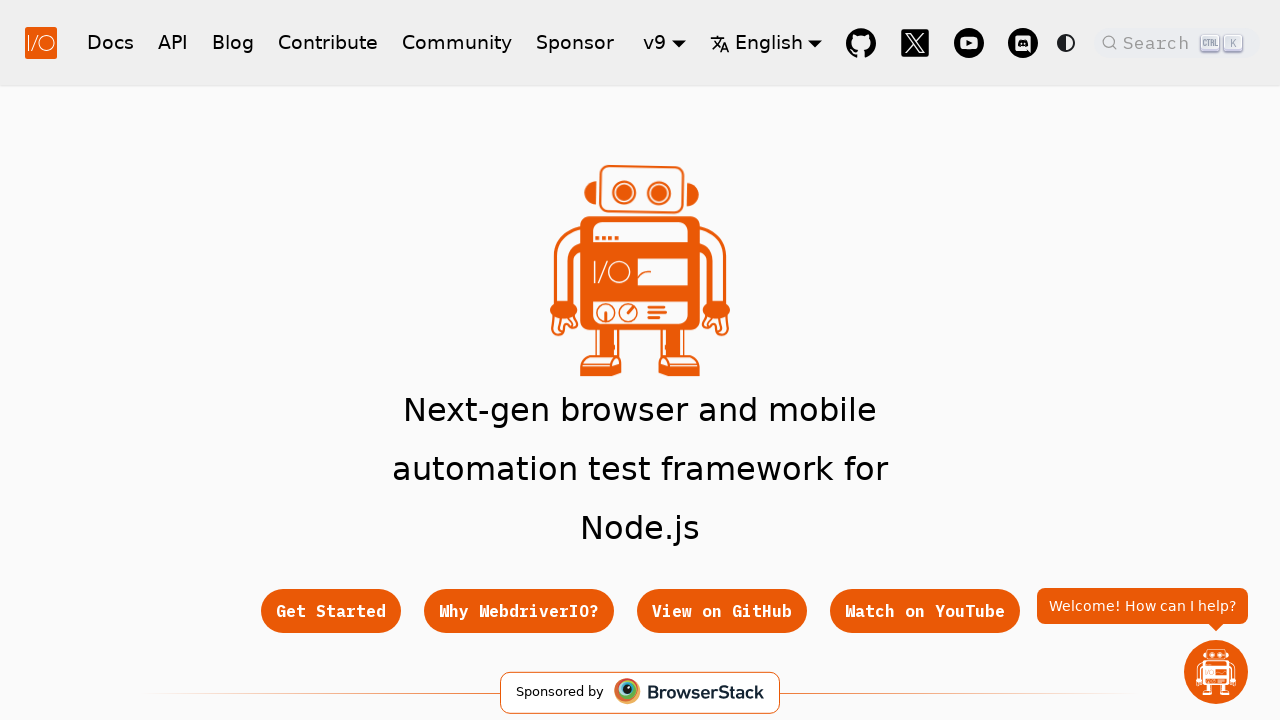

Verified page title is correct
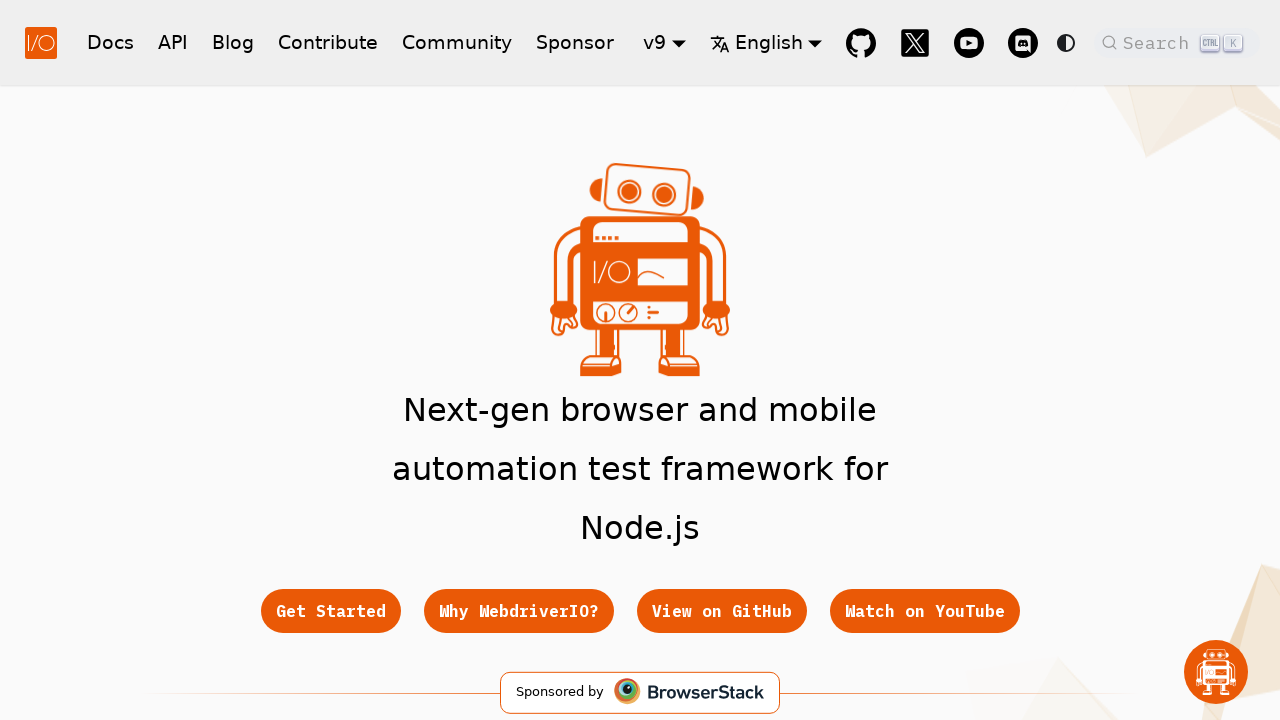

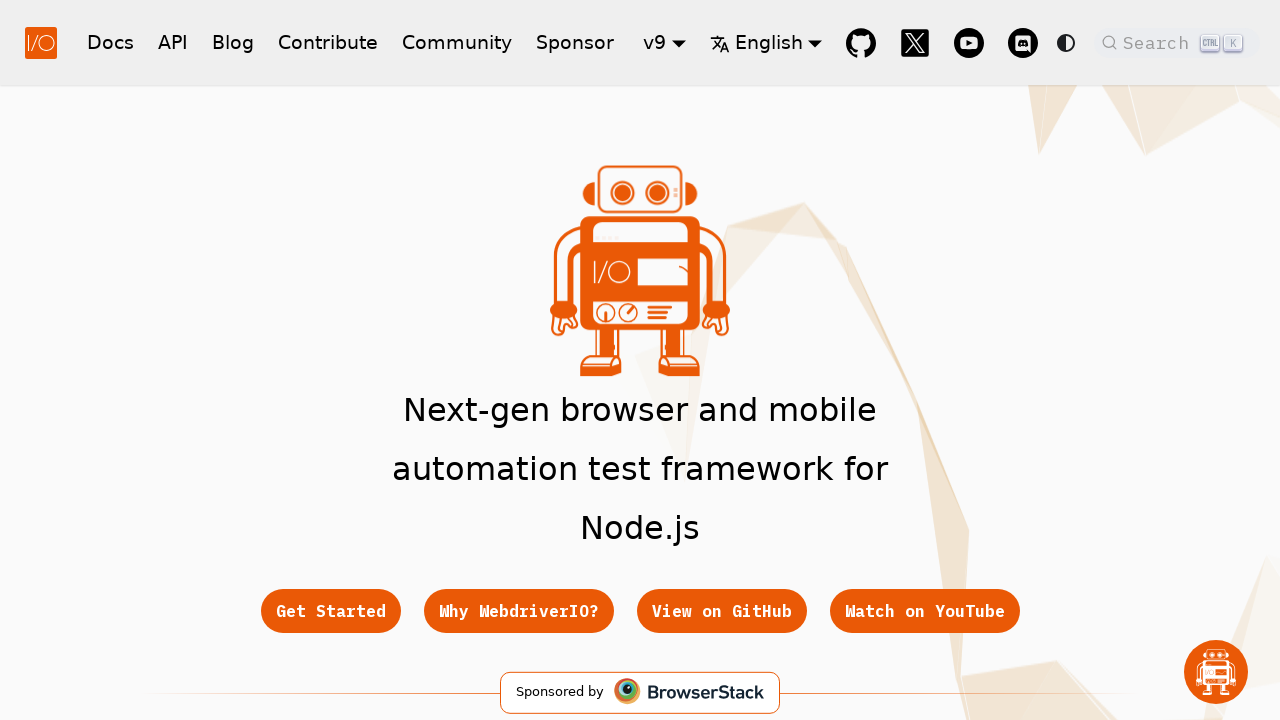